Tests JavaScript alert handling functionality including simple alerts, confirm dialogs, prompt dialogs with text input, and timer-triggered alerts on the DemoQA alerts page.

Starting URL: https://demoqa.com/alerts

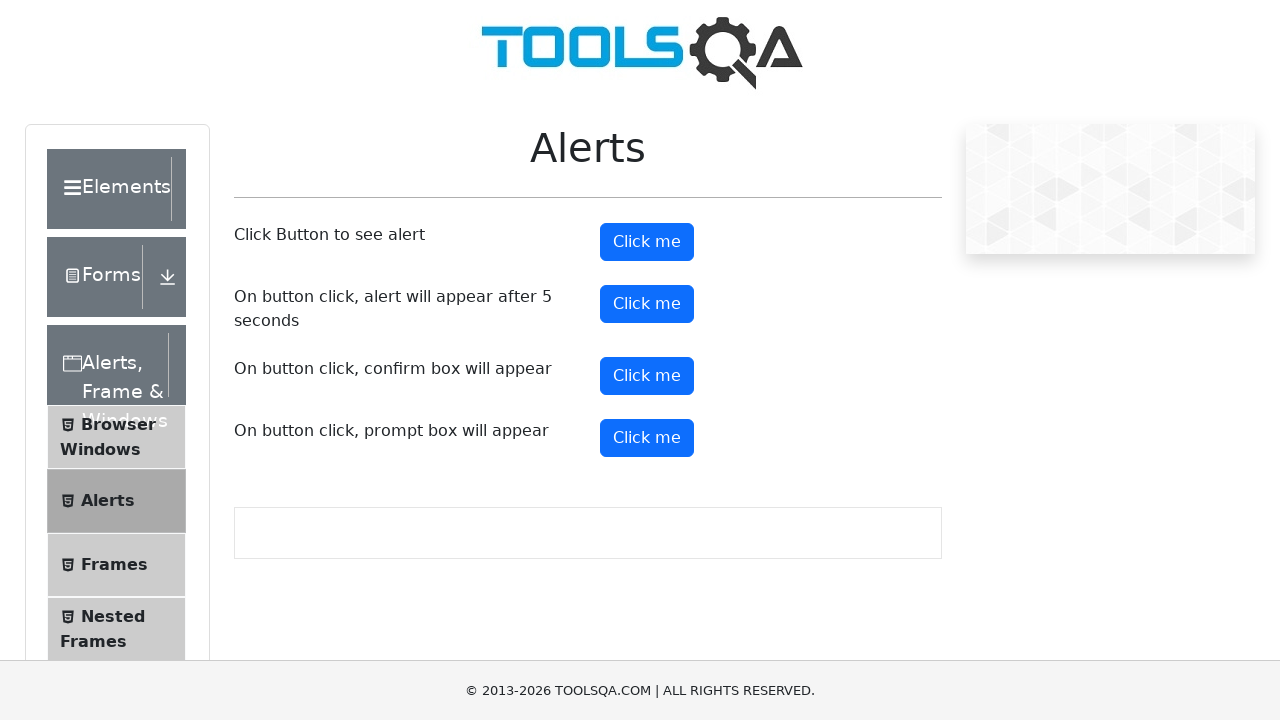

Clicked alert button to trigger simple alert at (647, 242) on #alertButton
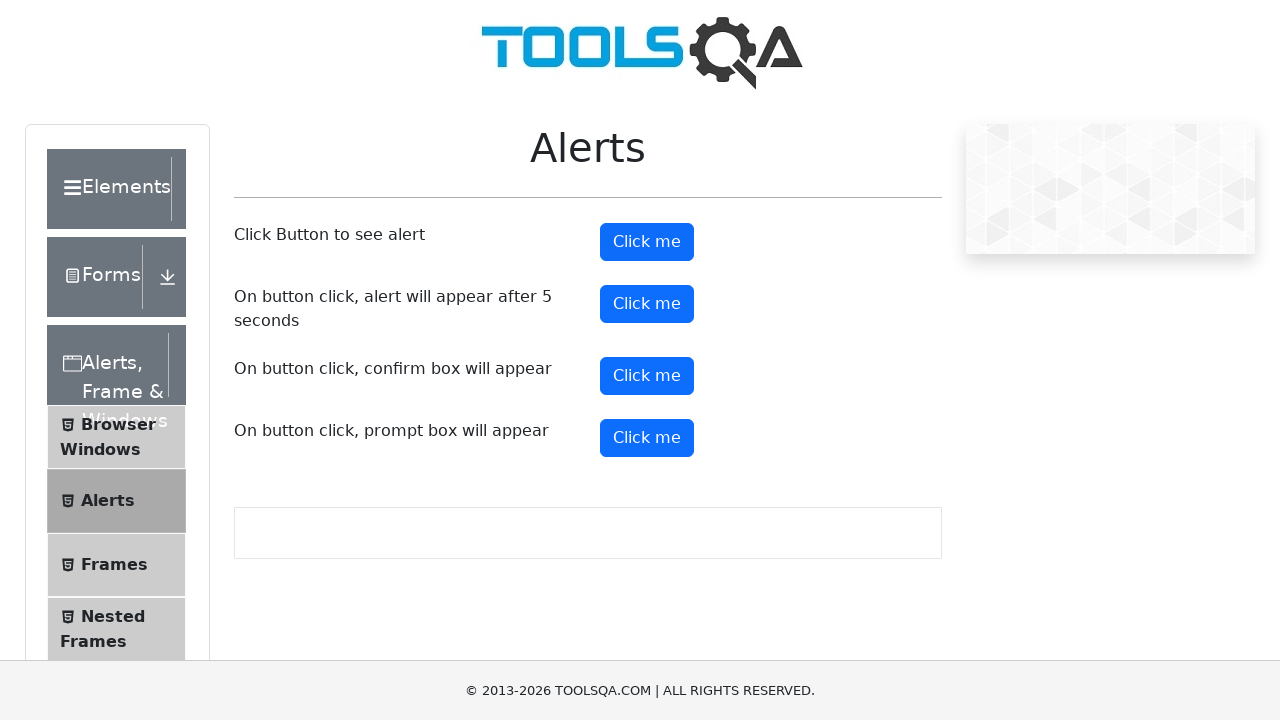

Registered dialog handler to accept simple alert
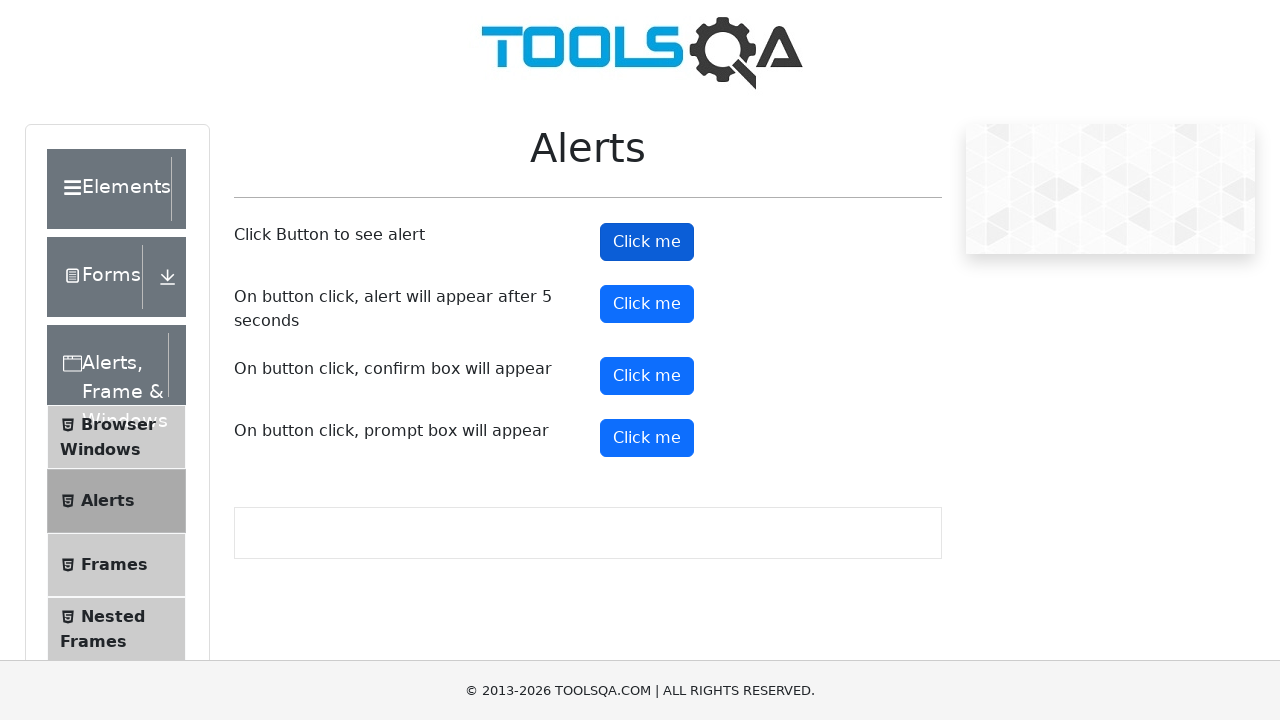

Waited 500ms for simple alert to be handled
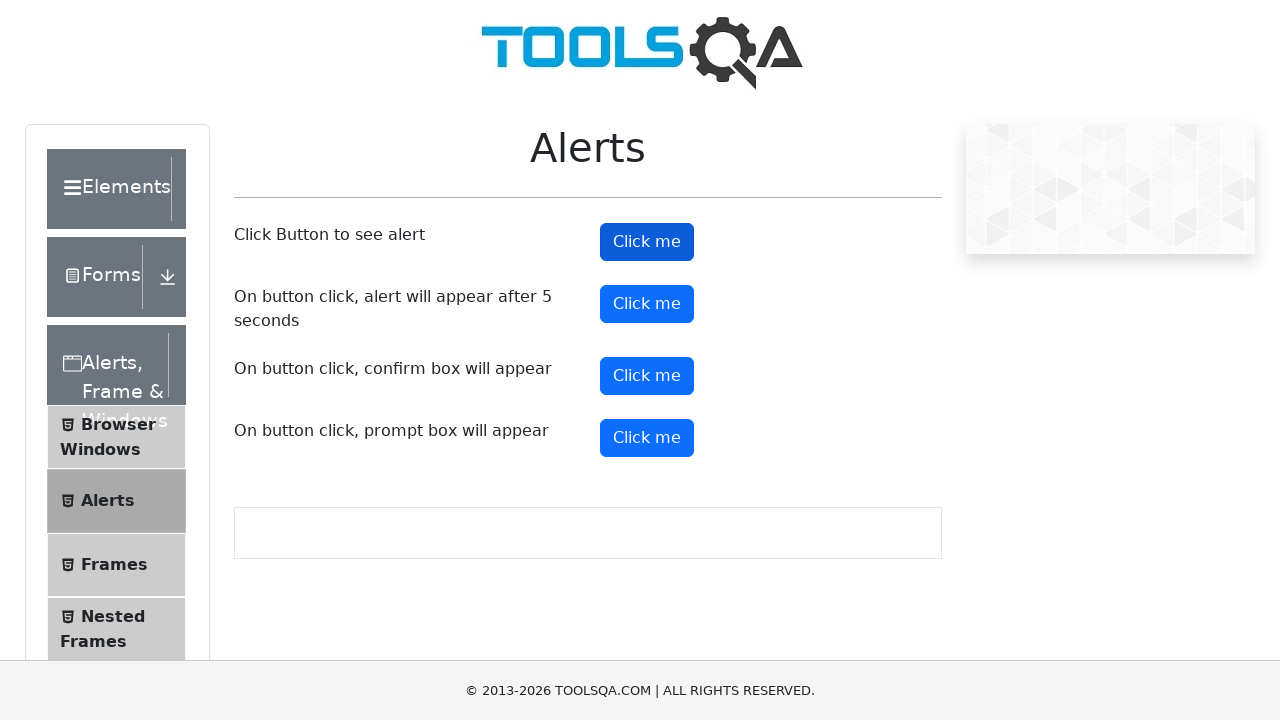

Registered dialog handler to dismiss confirm alert
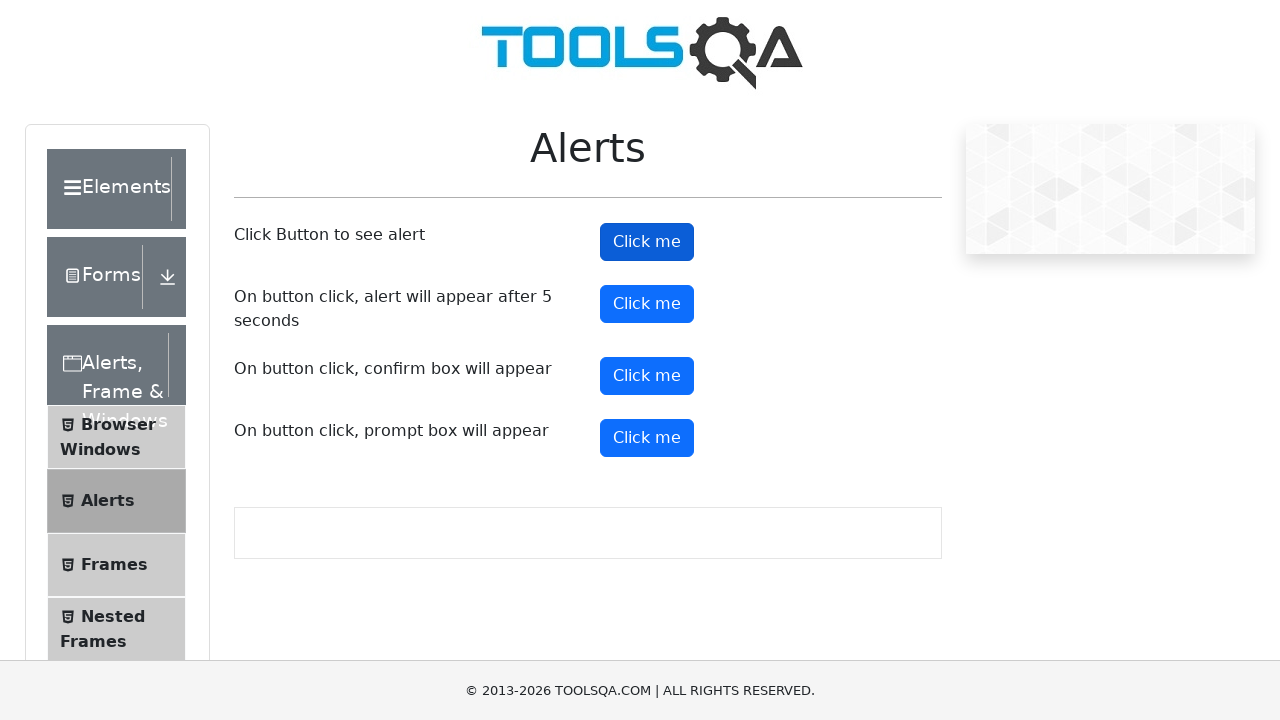

Clicked confirm button to trigger confirm dialog at (647, 376) on #confirmButton
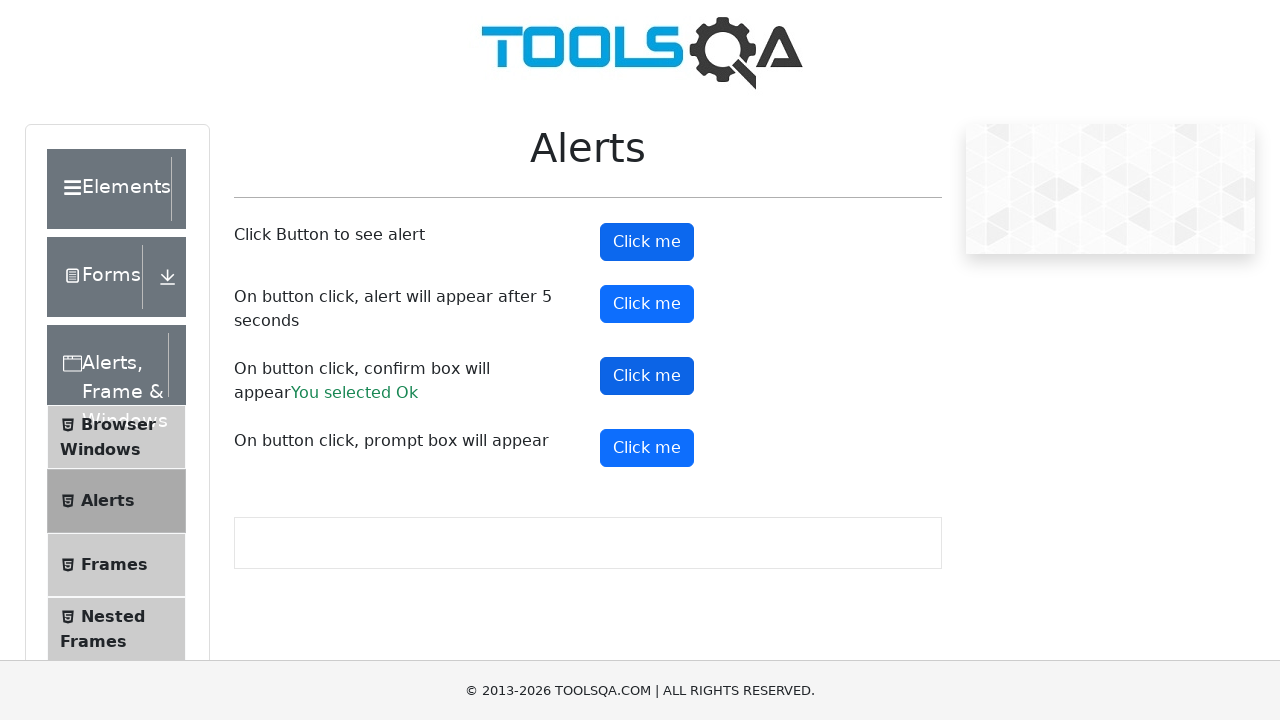

Waited 500ms for confirm dialog to be handled
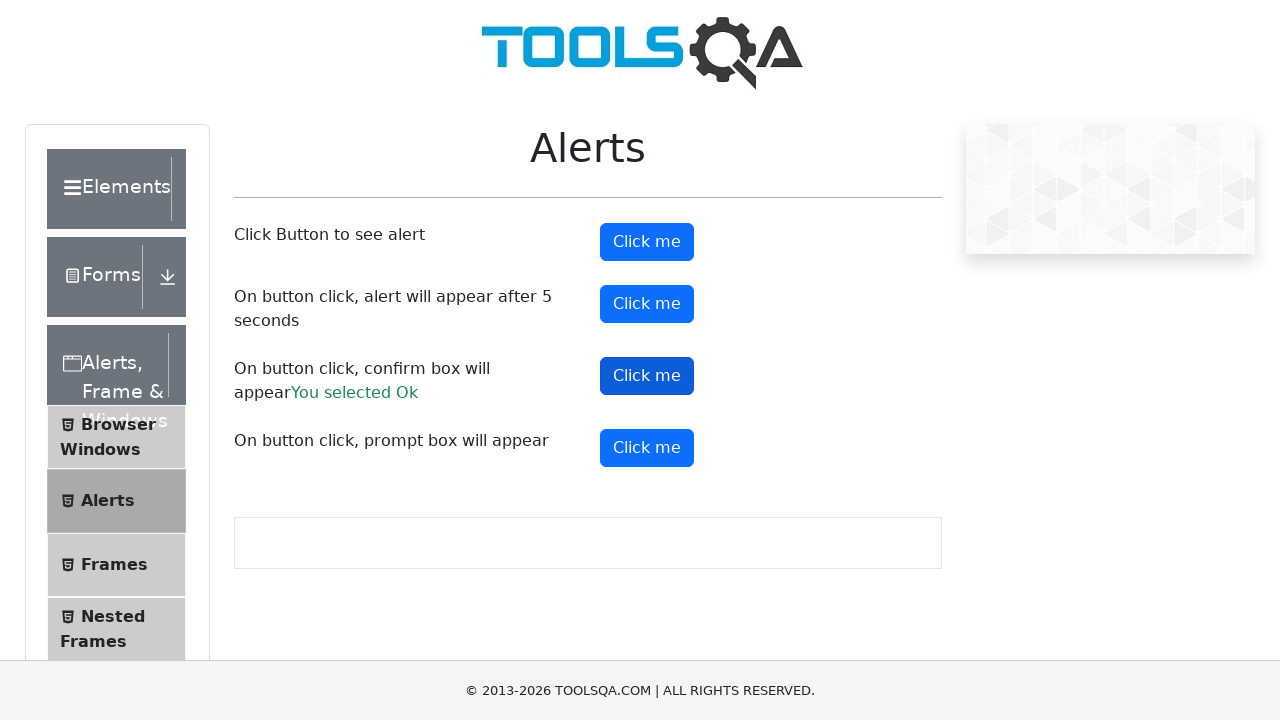

Registered dialog handler to accept prompt with text 'Neeva Sharma'
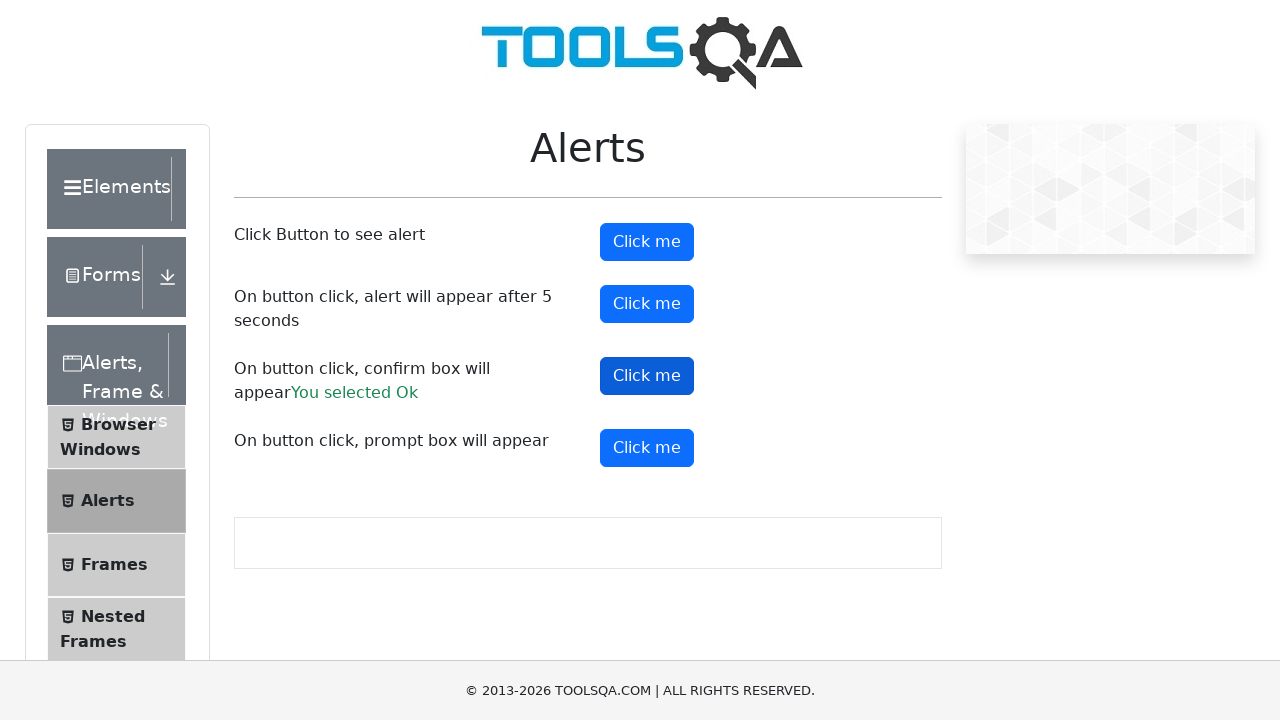

Clicked prompt button to trigger prompt dialog at (647, 448) on #promtButton
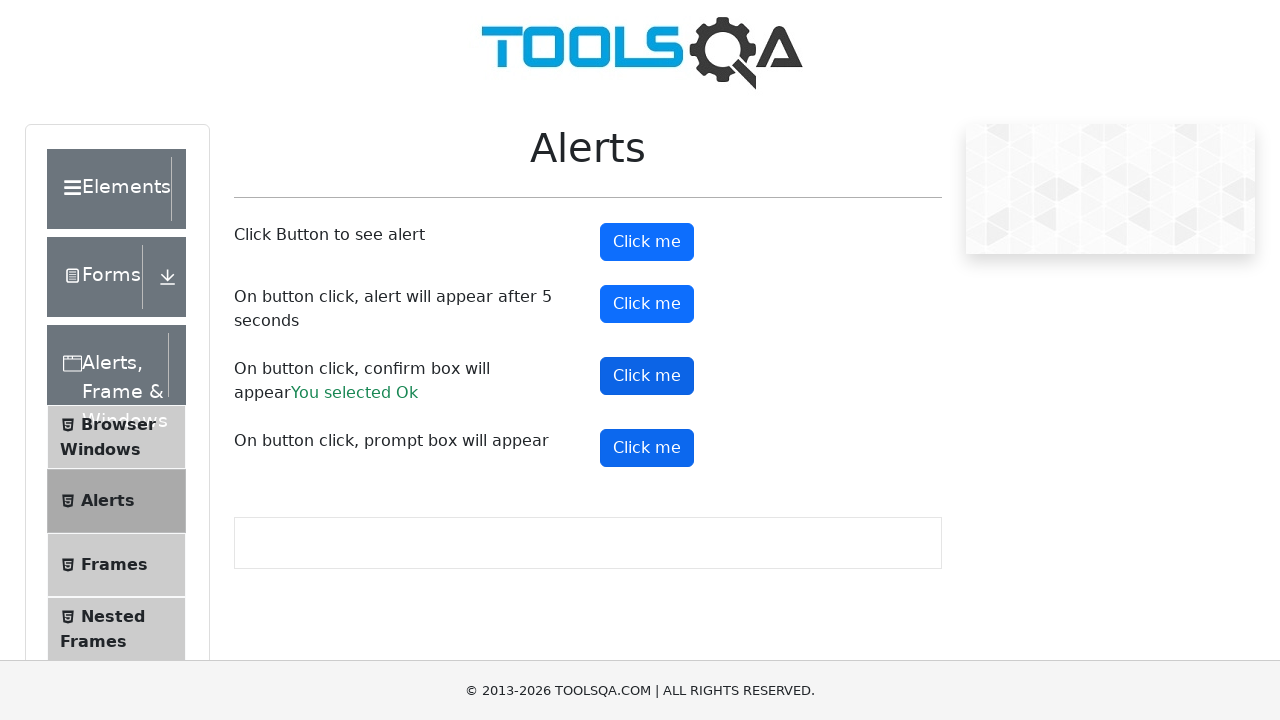

Waited 500ms for prompt dialog to be handled
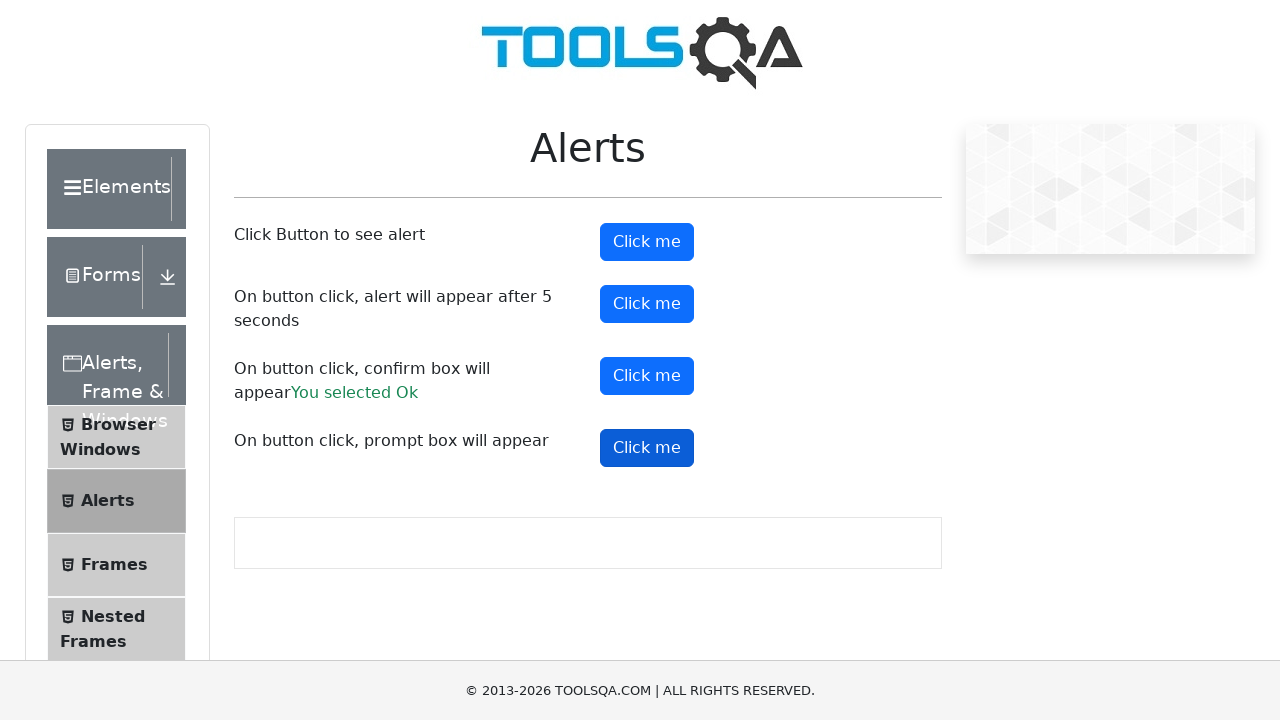

Registered dialog handler to accept timer-triggered alert
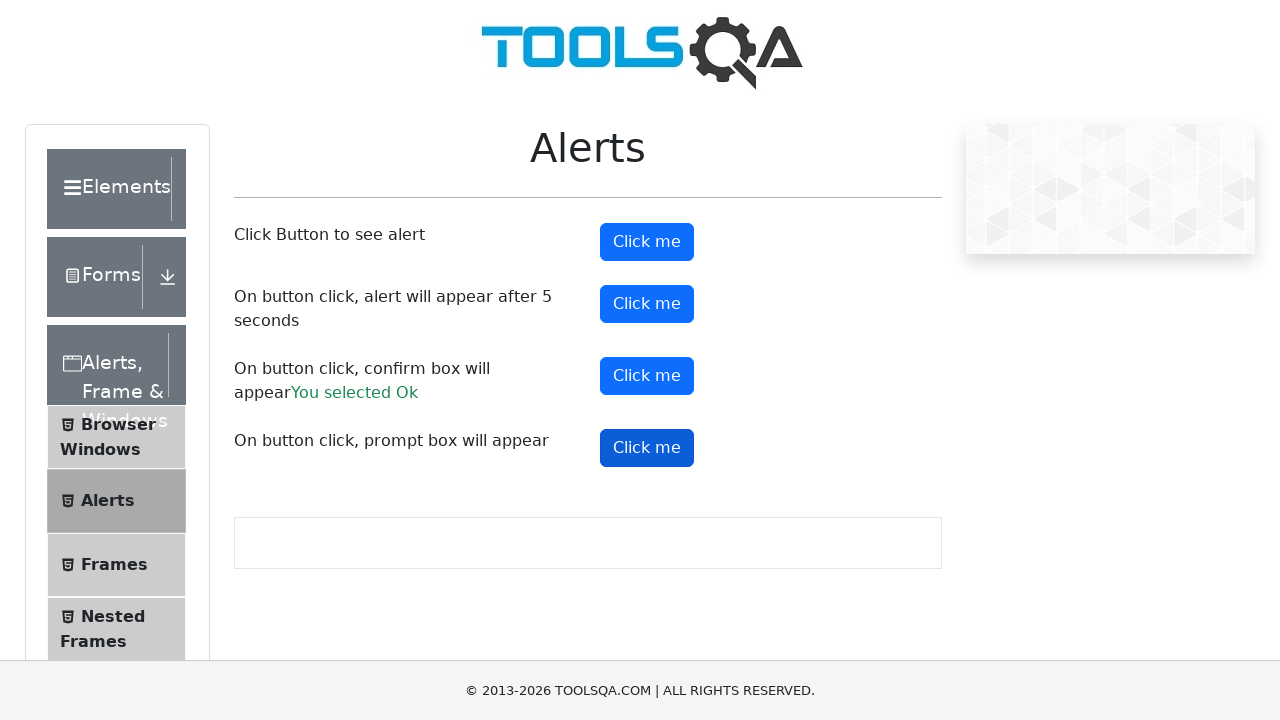

Clicked timer alert button to trigger delayed alert at (647, 304) on #timerAlertButton
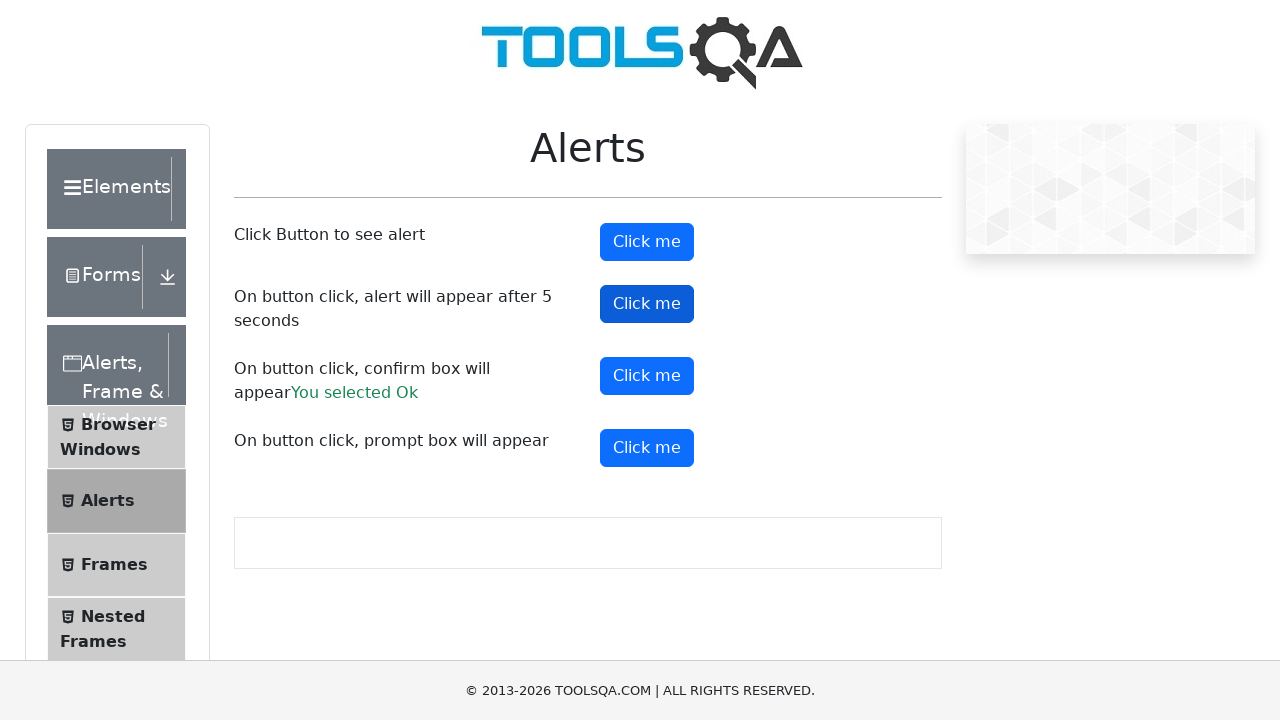

Waited 6000ms for timer alert to appear and be handled
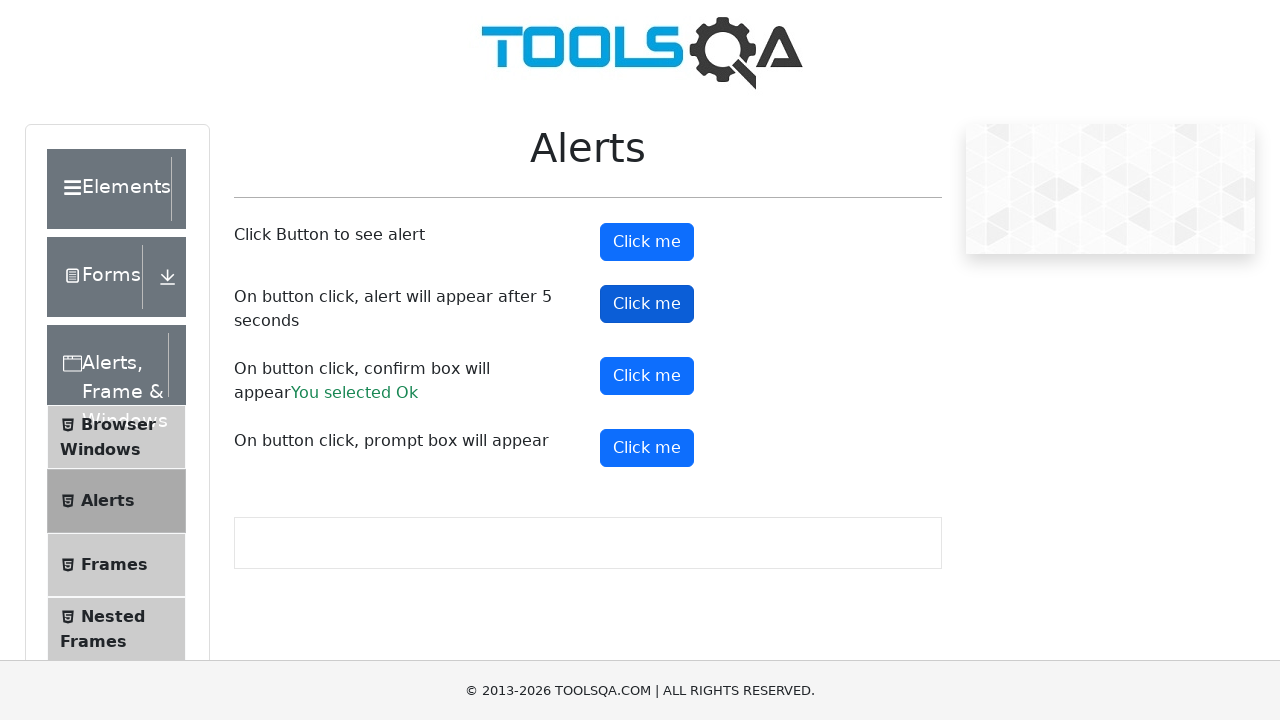

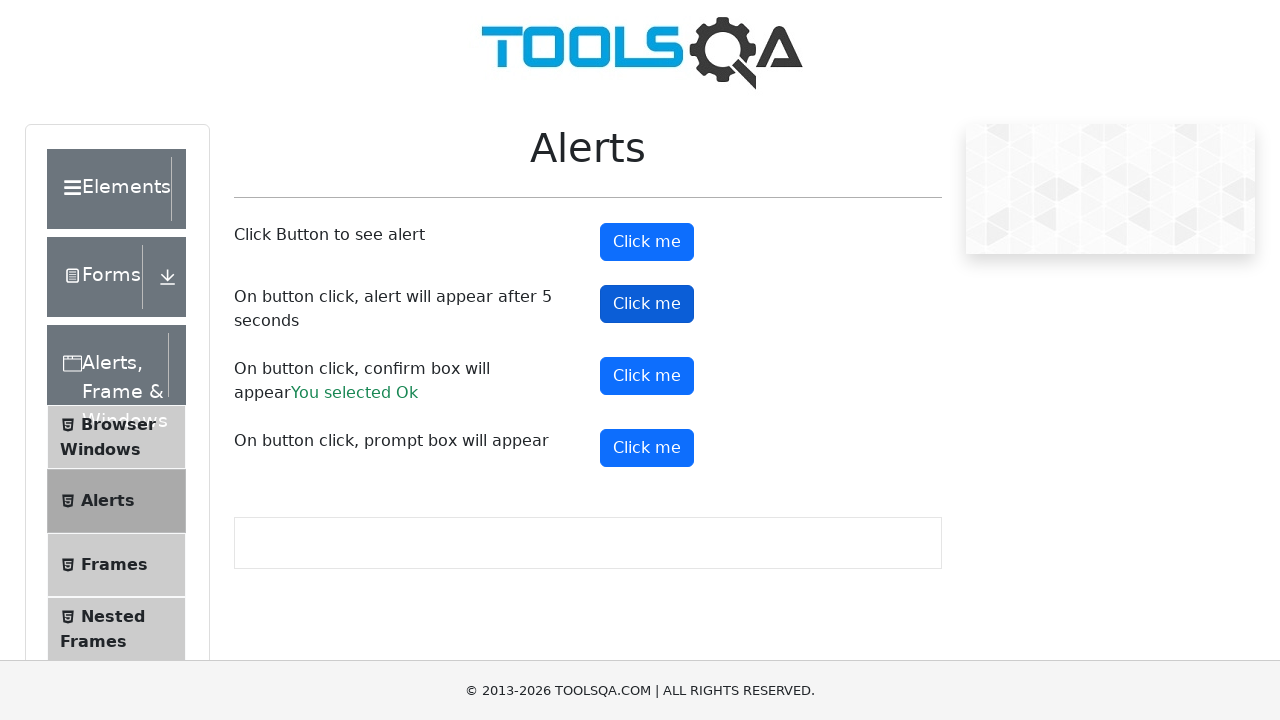